Tests adding multiple products to a shopping cart, verifying alert messages for each addition, and checking that all items appear in the cart with correct total price.

Starting URL: https://erikdark.github.io/QA_DIPLOM/

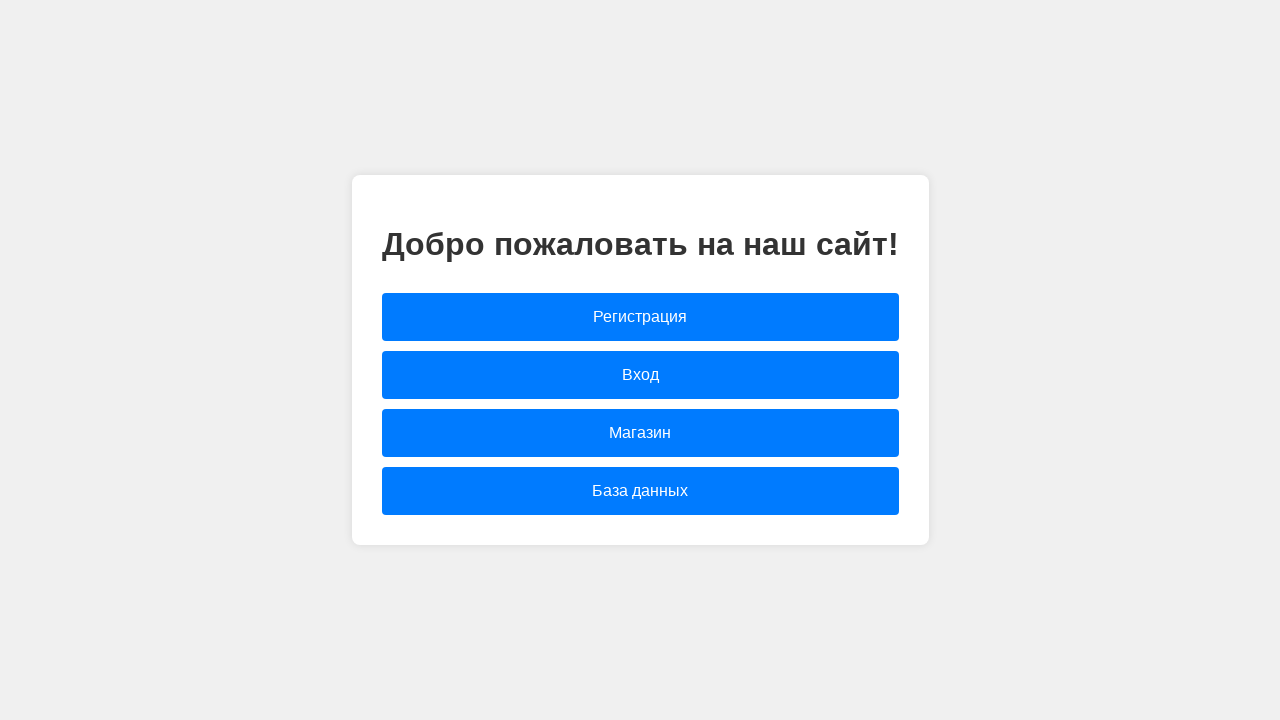

Clicked on 'Магазин' (Shop) link to navigate to shop page at (640, 433) on text=Магазин
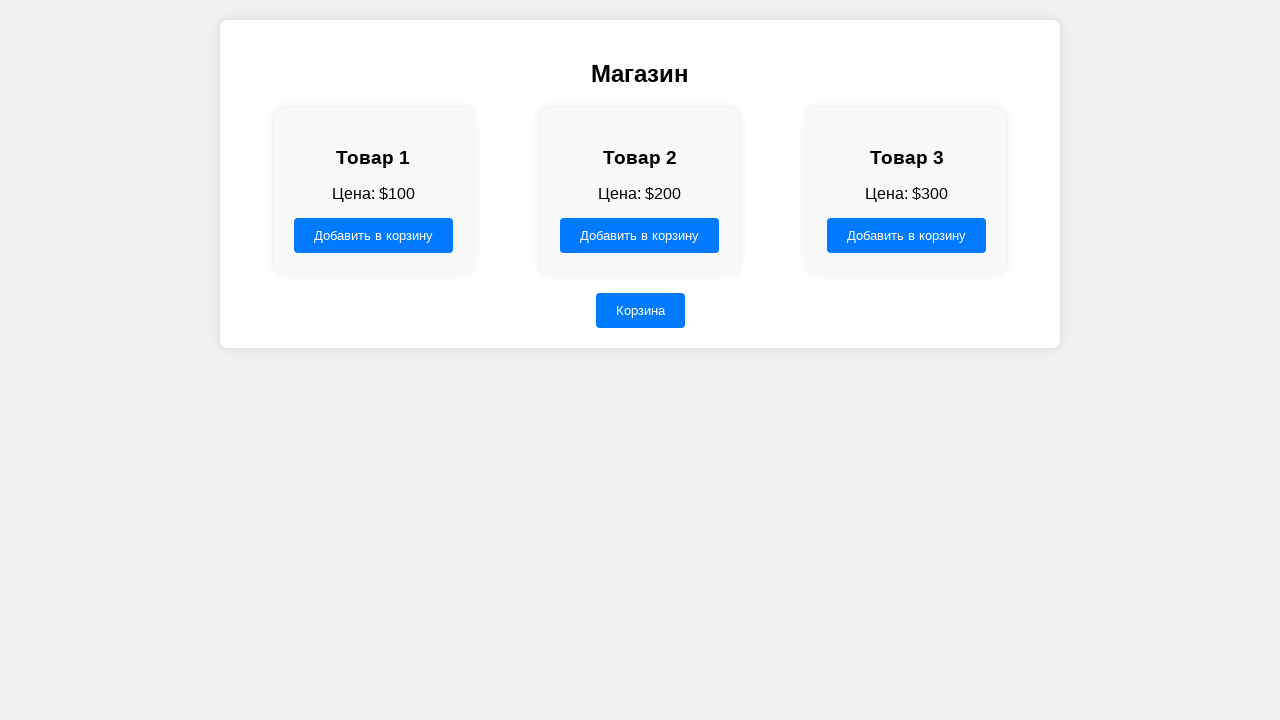

Shop page loaded and first product button is visible
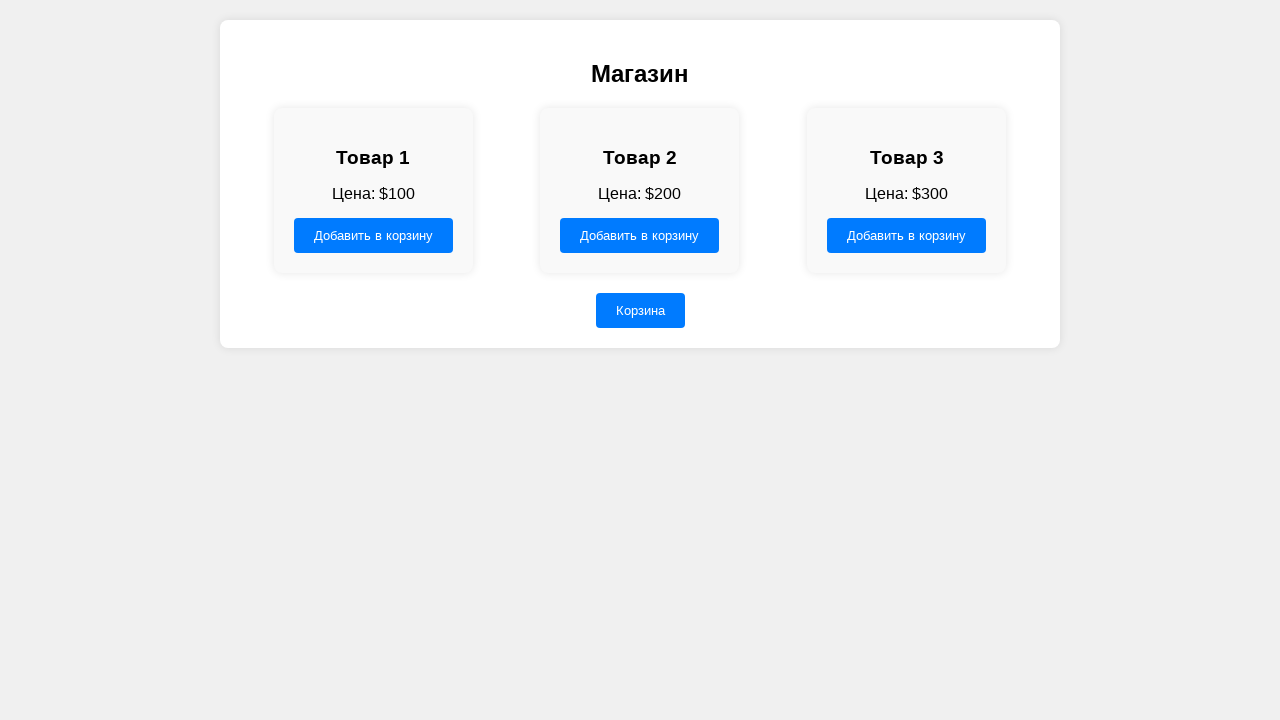

Clicked 'Add to cart' button for Товар 1 (Price: 100) at (373, 235) on button[data-name='Товар 1']
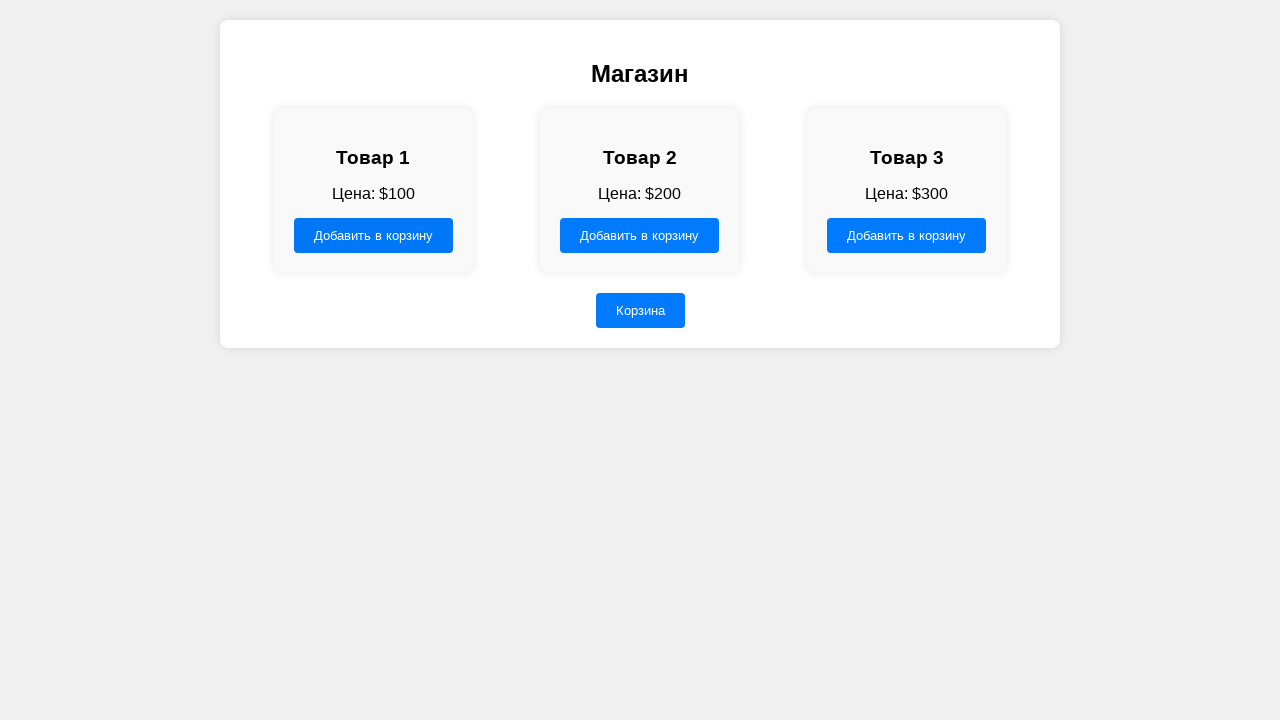

Alert dialog accepted for Товар 1
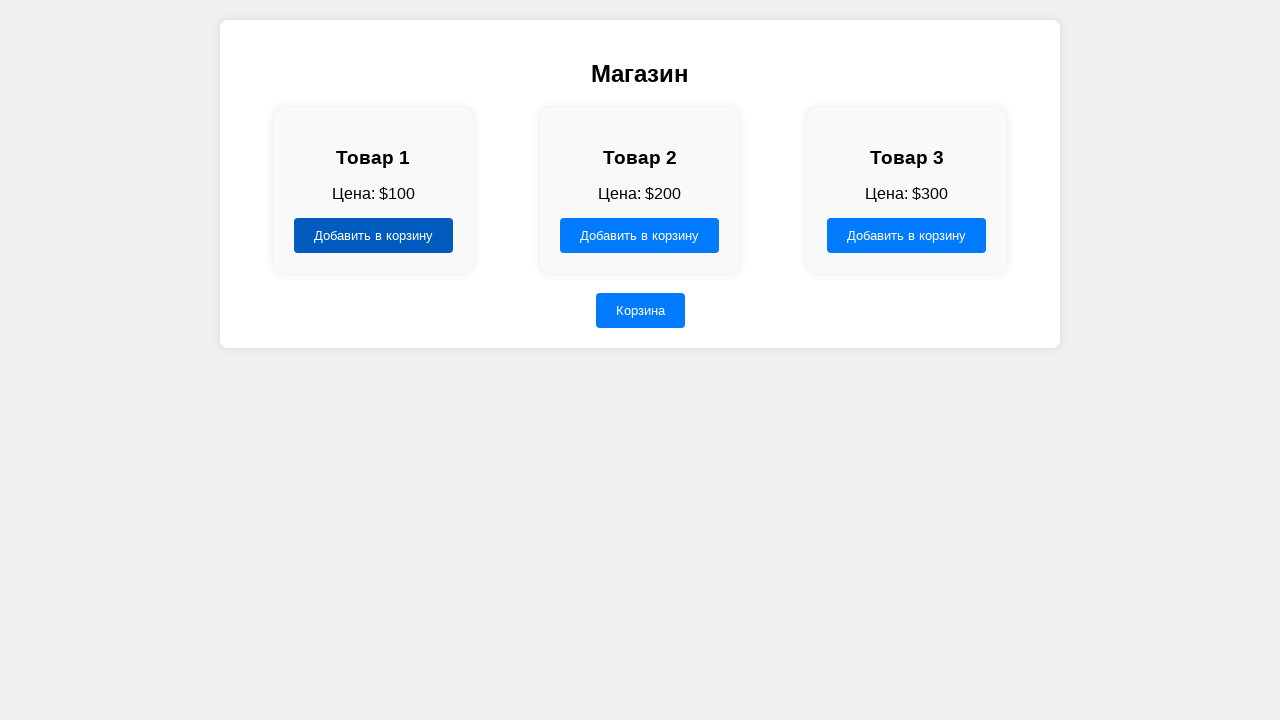

Waited 1 second after adding Товар 1 to cart
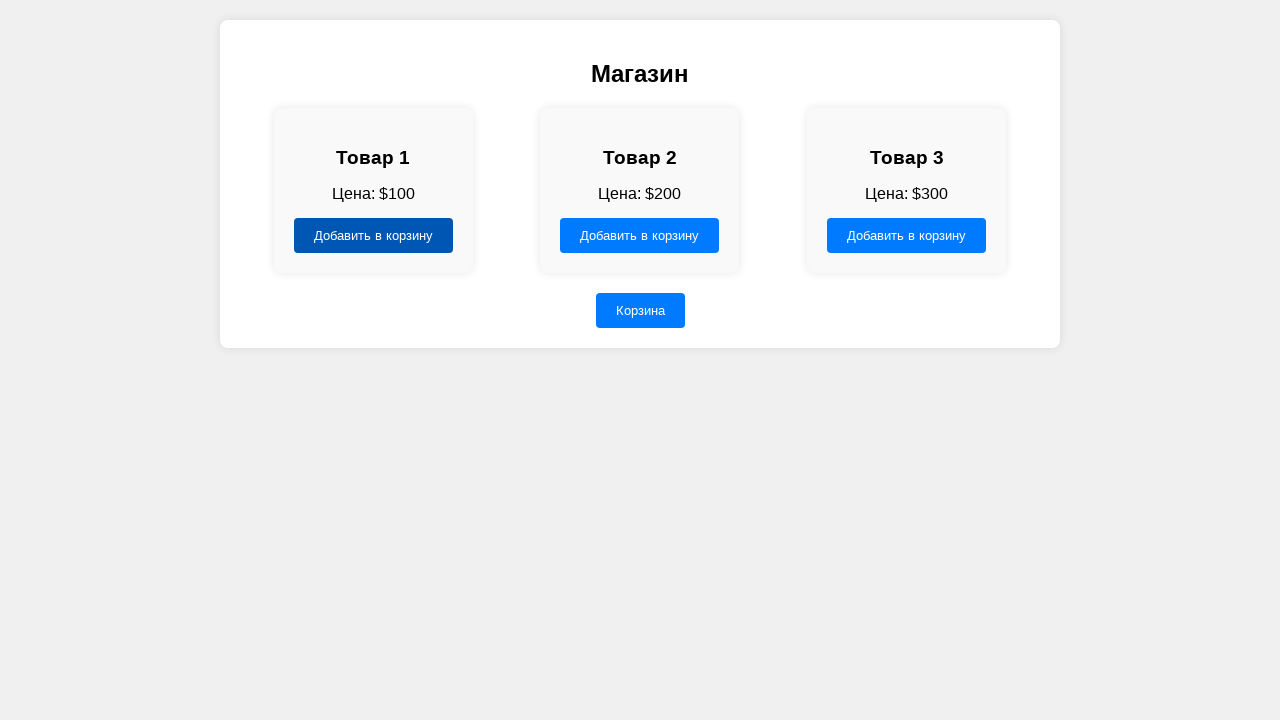

Clicked 'Add to cart' button for Товар 2 (Price: 200) at (640, 235) on button[data-name='Товар 2']
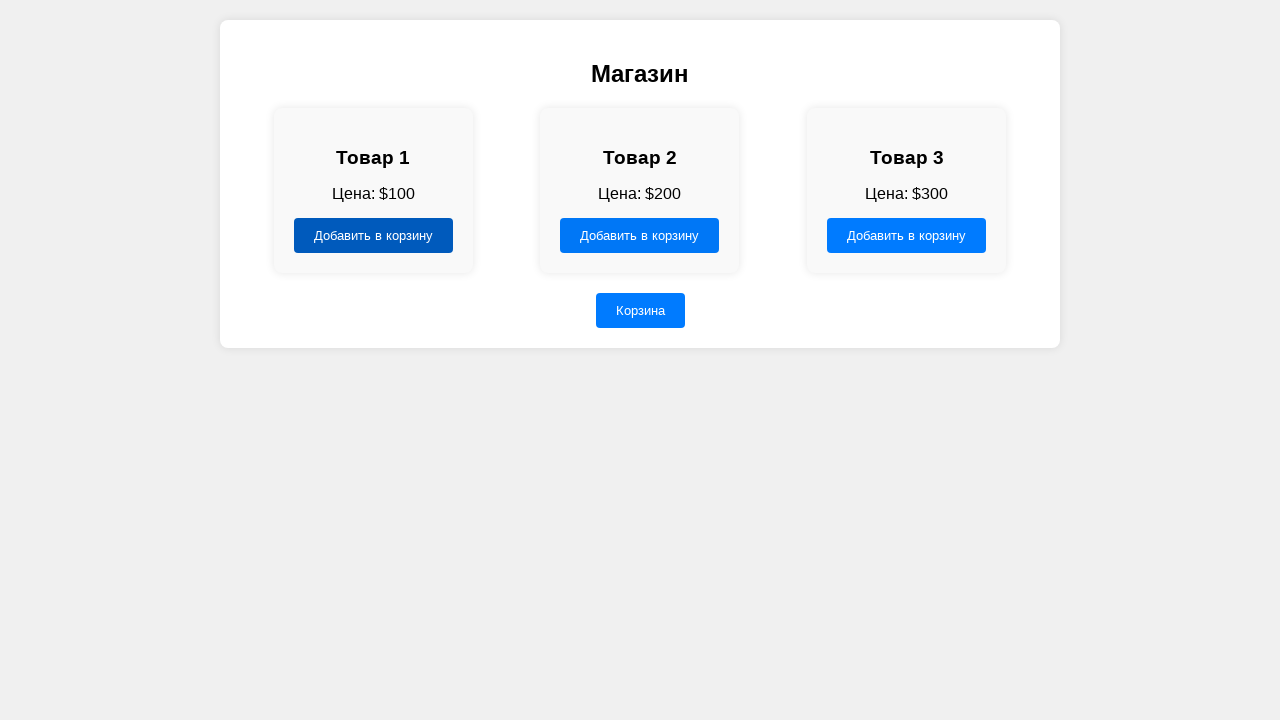

Alert dialog accepted for Товар 2
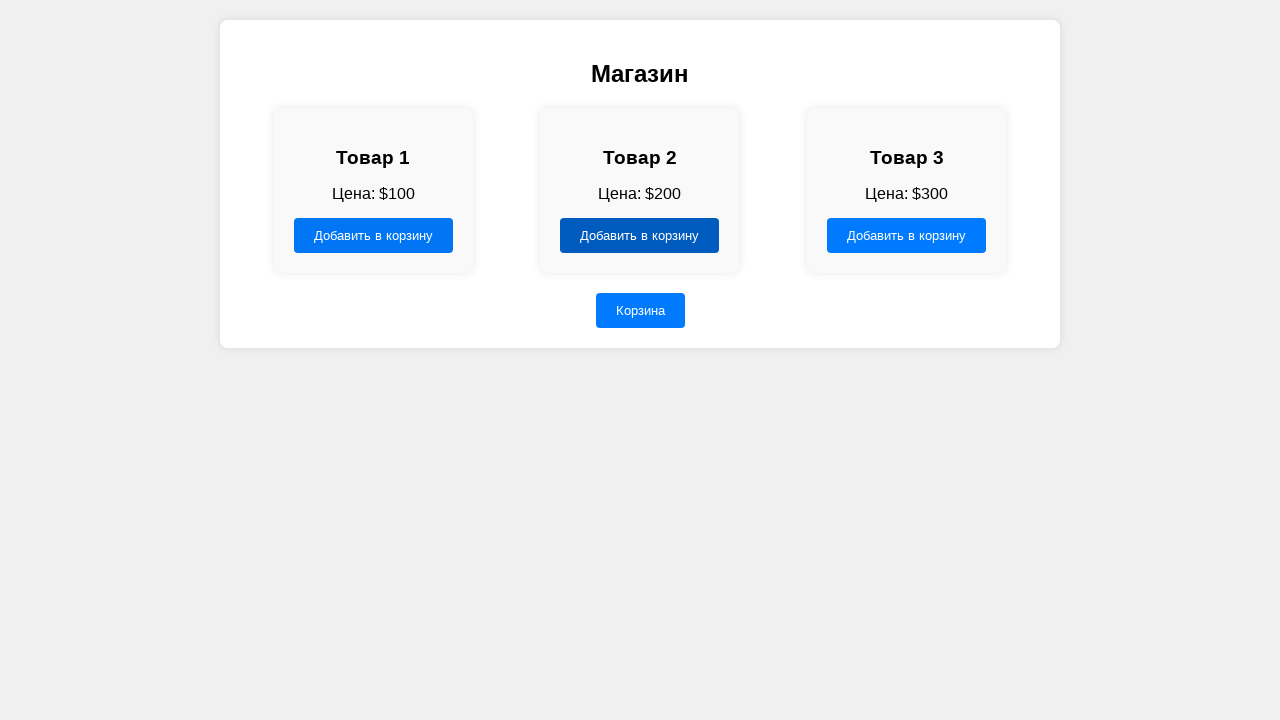

Waited 1 second after adding Товар 2 to cart
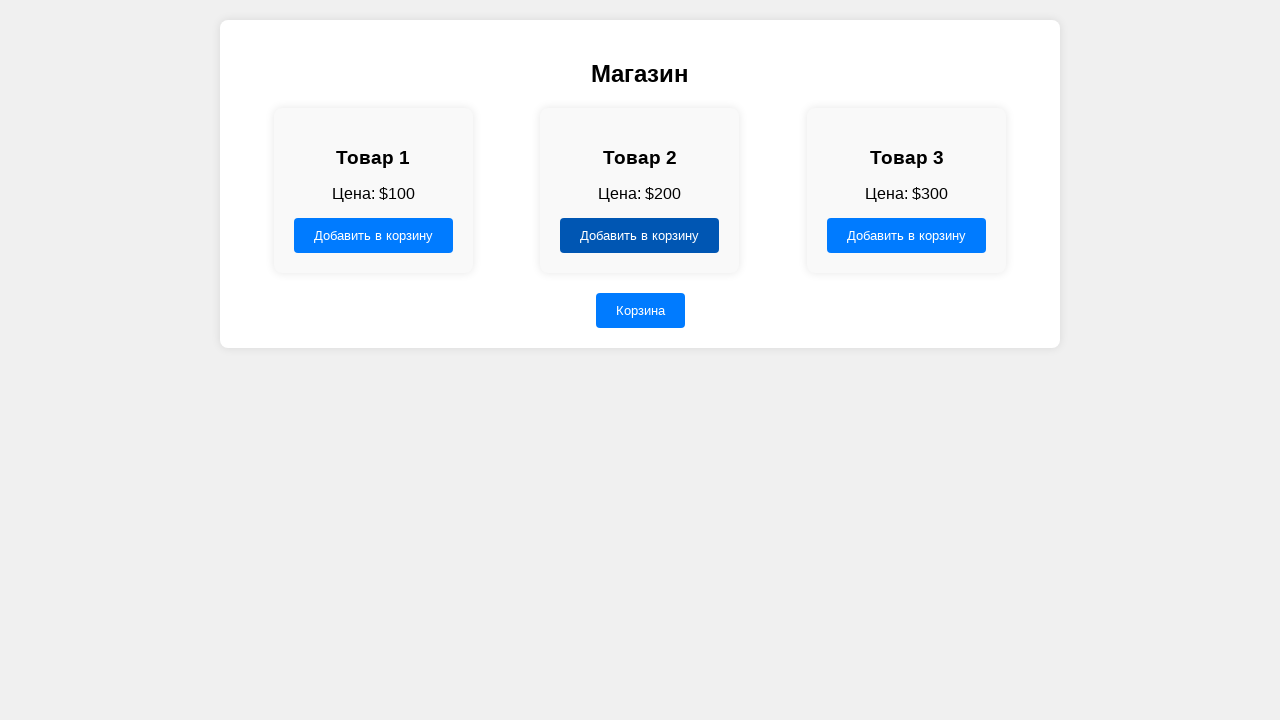

Clicked 'Add to cart' button for Товар 3 (Price: 300) at (907, 235) on button[data-name='Товар 3']
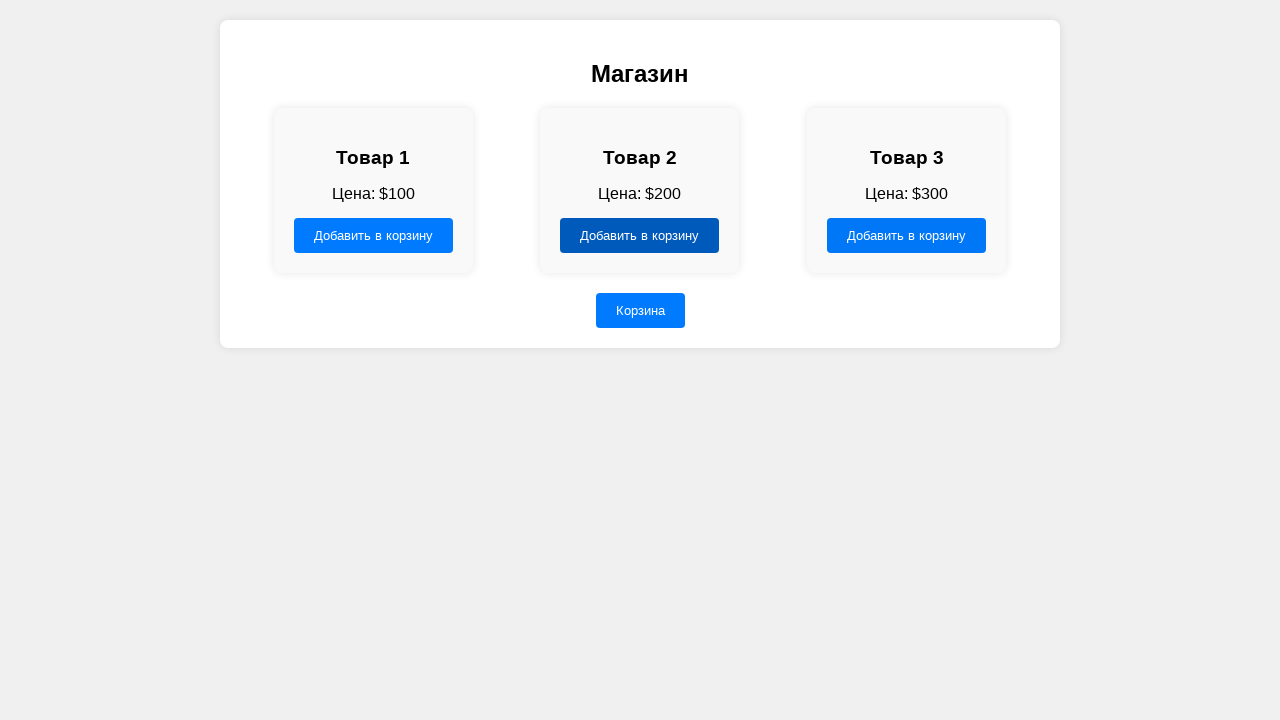

Alert dialog accepted for Товар 3
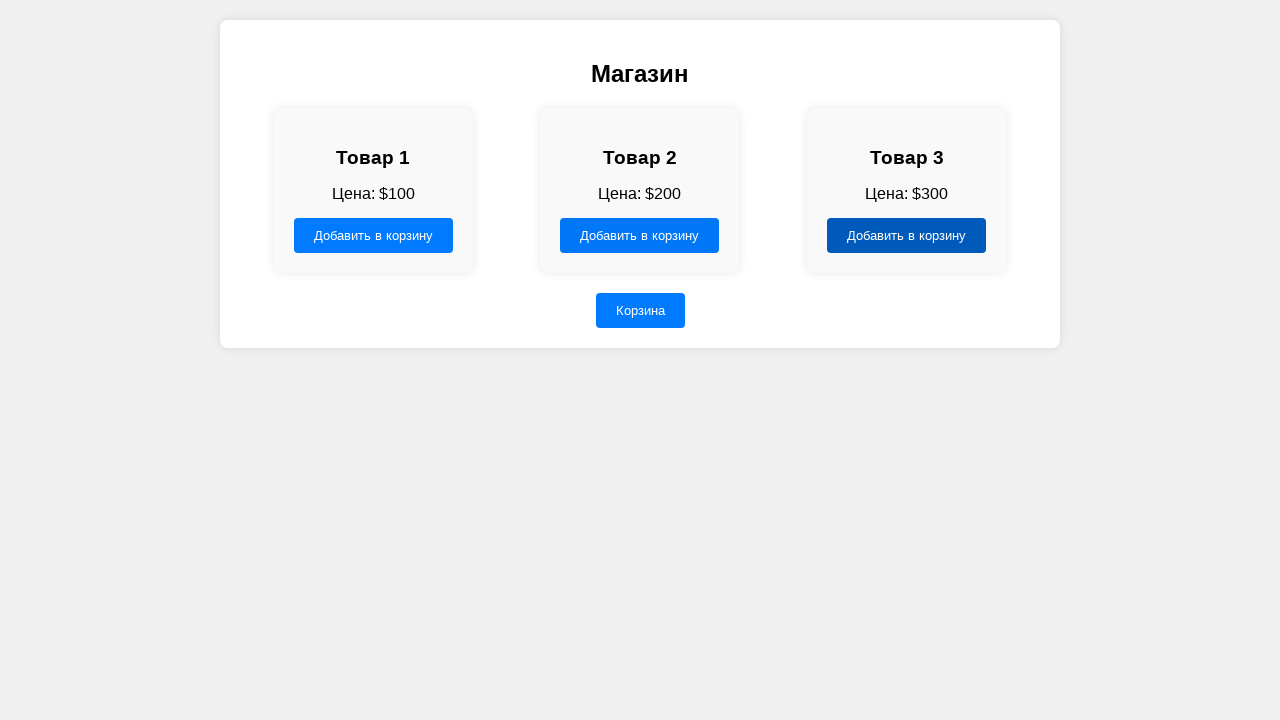

Waited 1 second after adding Товар 3 to cart
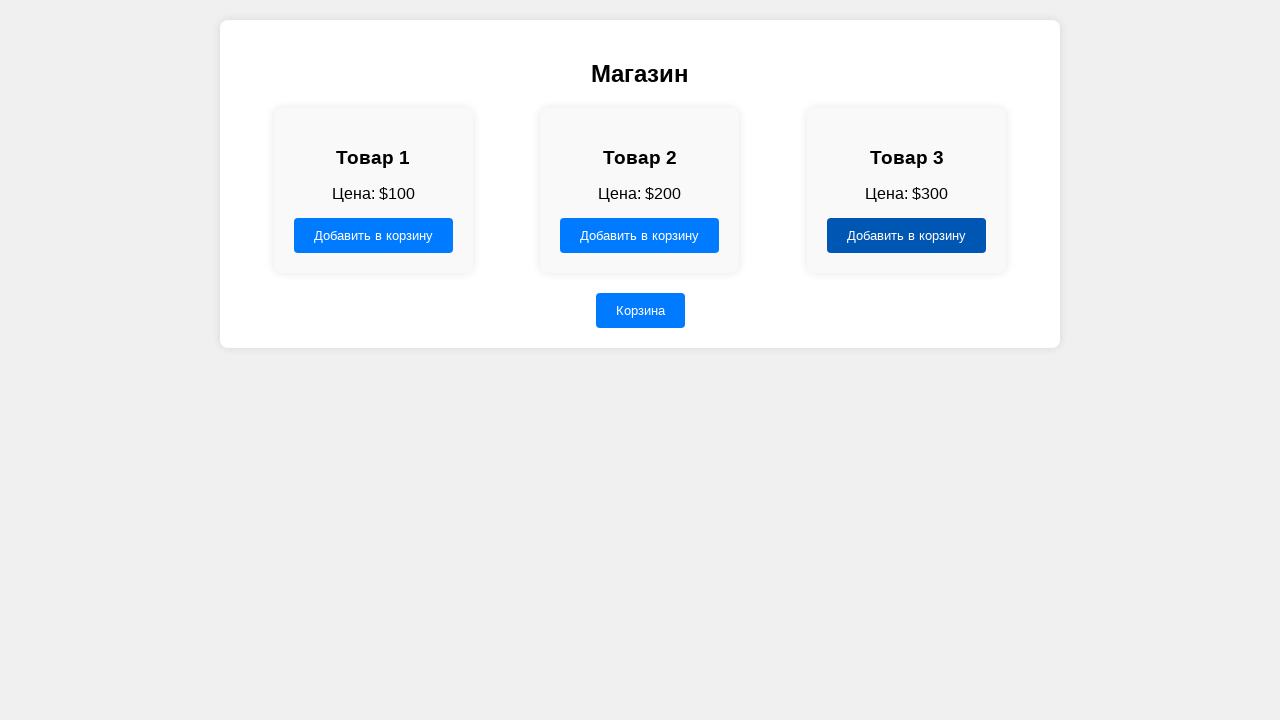

Clicked on cart button to view shopping cart at (640, 310) on #cartButton
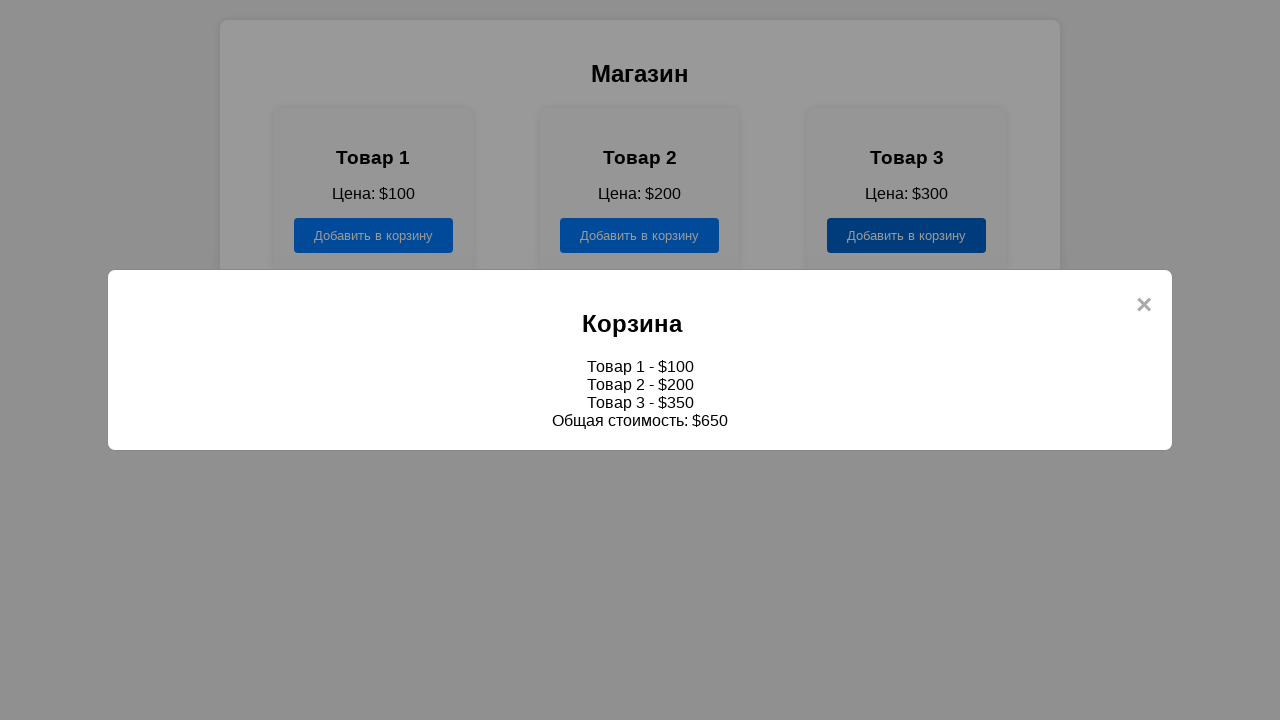

Cart items list loaded and visible
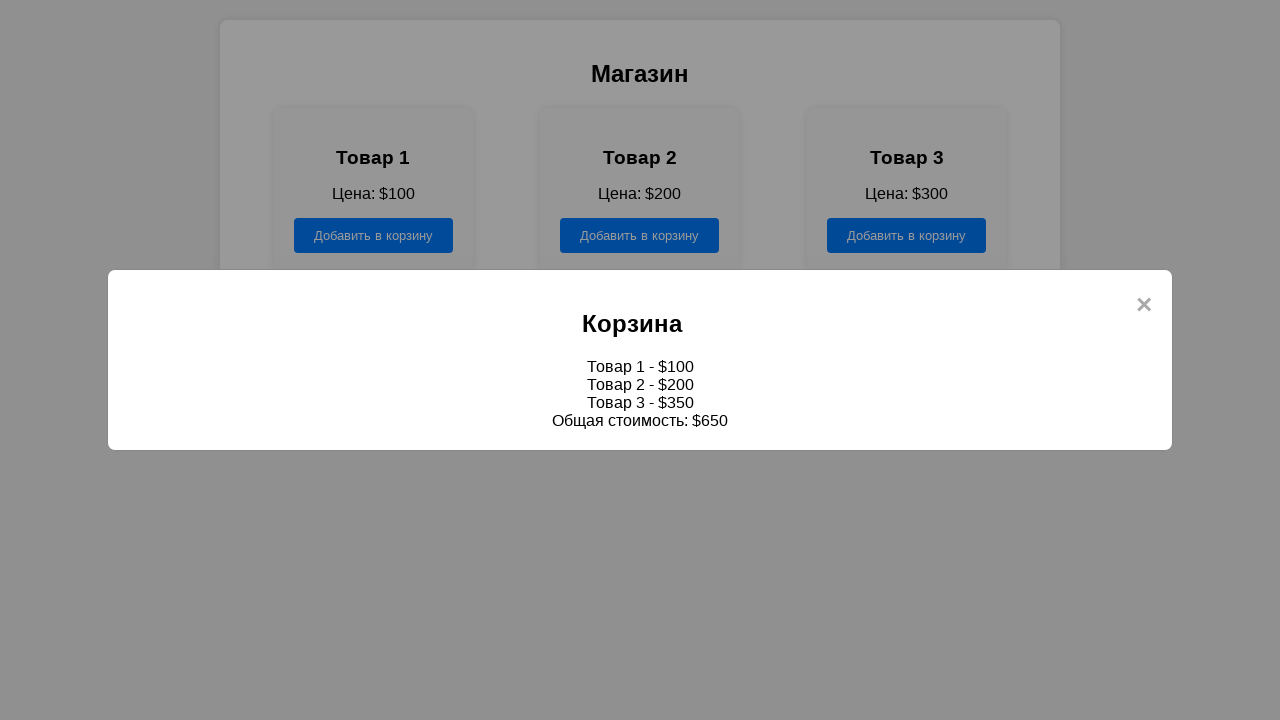

Cart total price displayed (all 3 items added with total: 600)
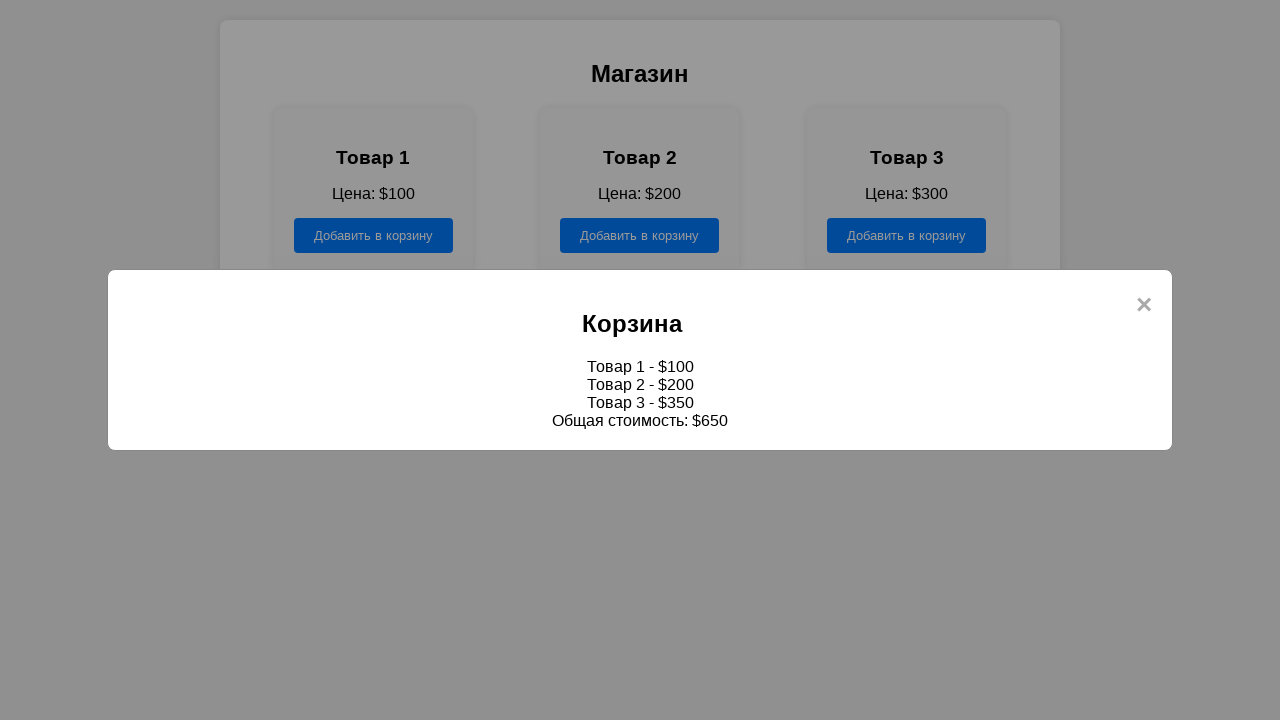

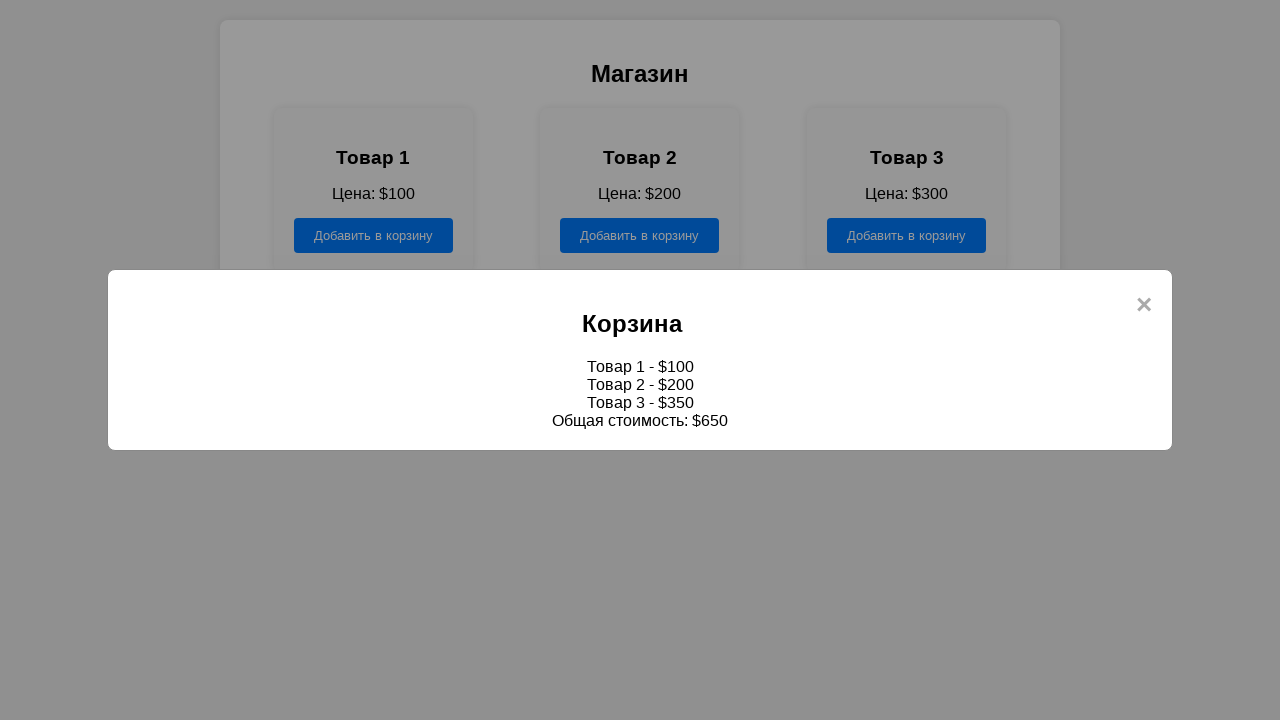